Navigates to the Nepal Statistics Office website using Chrome browser and verifies the page loads.

Starting URL: https://nsonepal.gov.np/

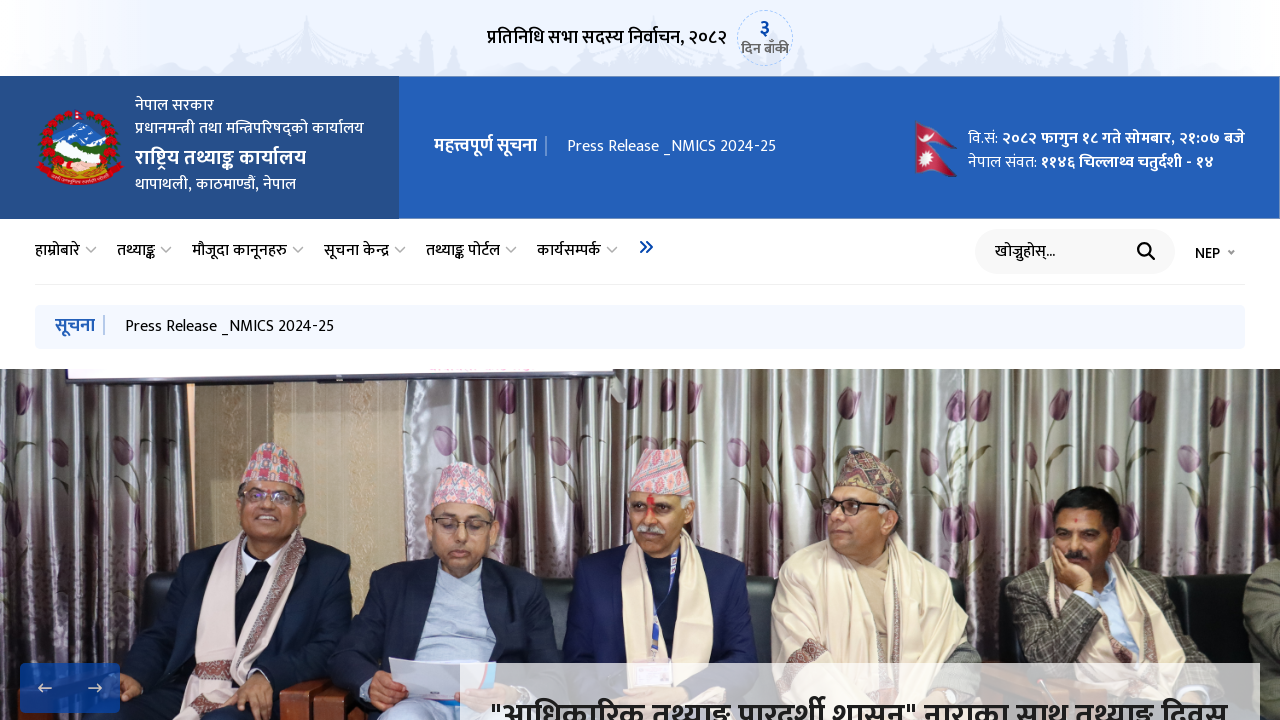

Waited for page to reach domcontentloaded state
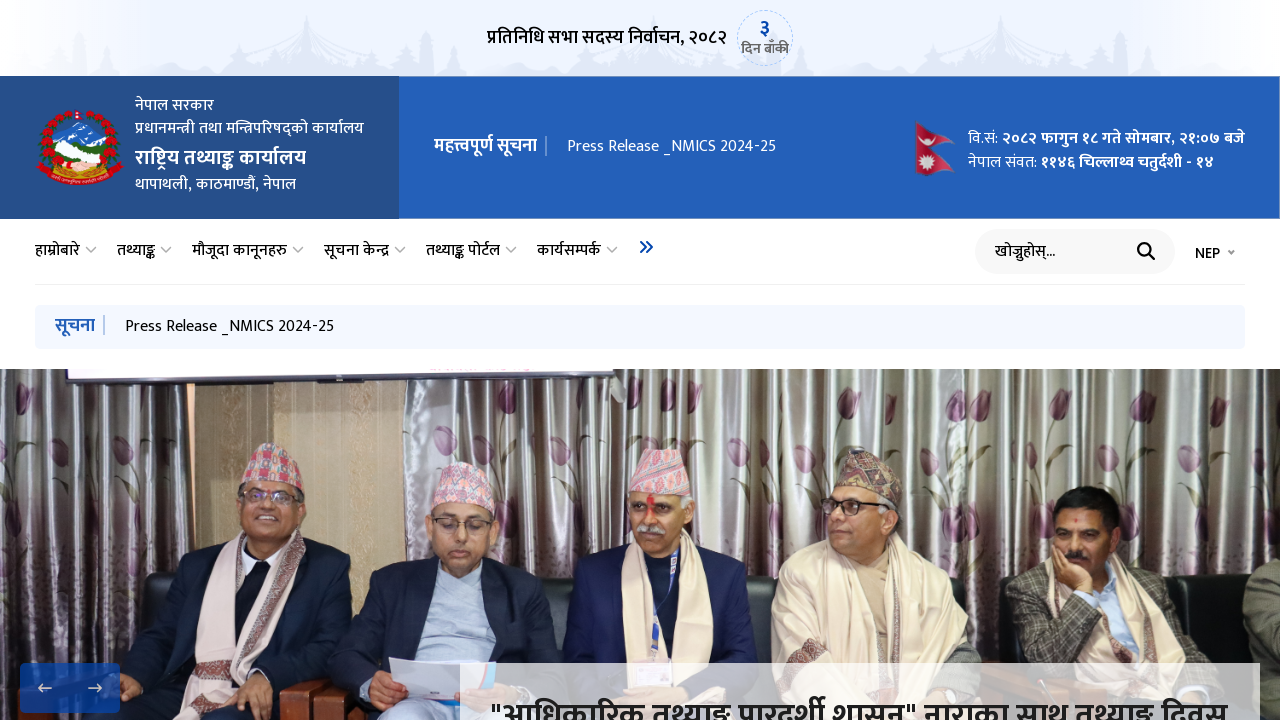

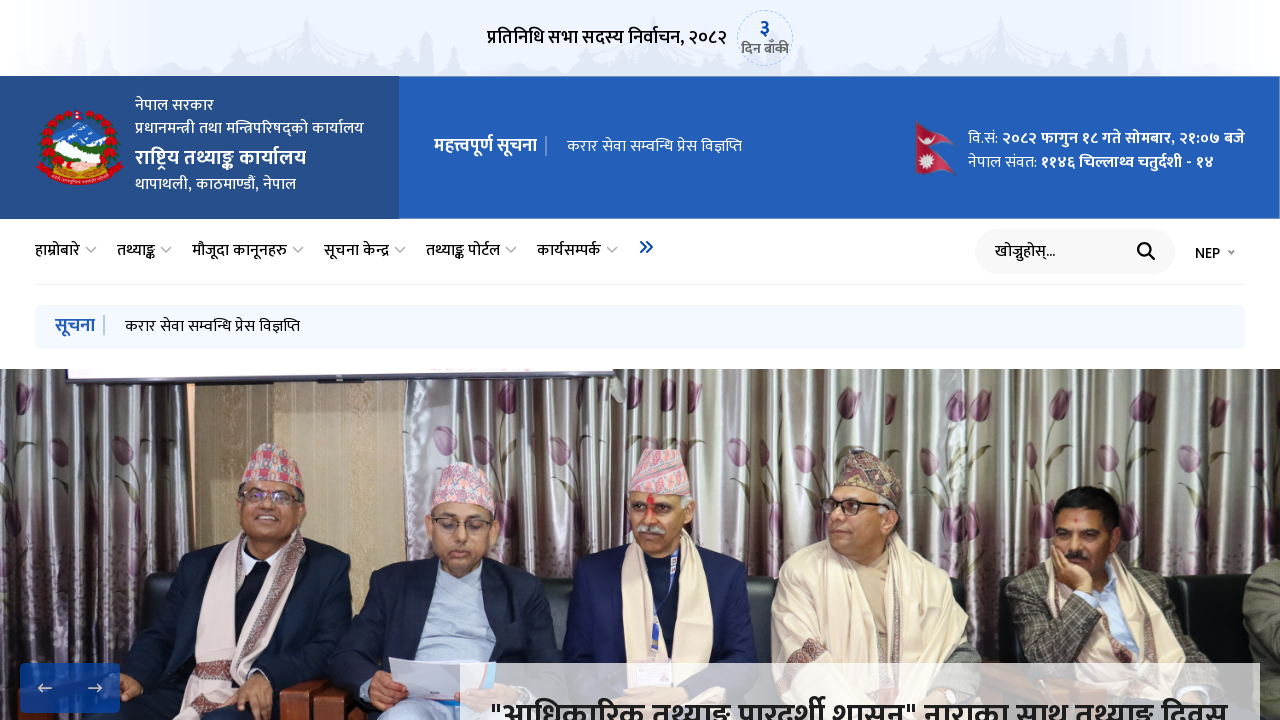